Tests editing a task's text from the All filter view.

Starting URL: https://todomvc4tasj.herokuapp.com/

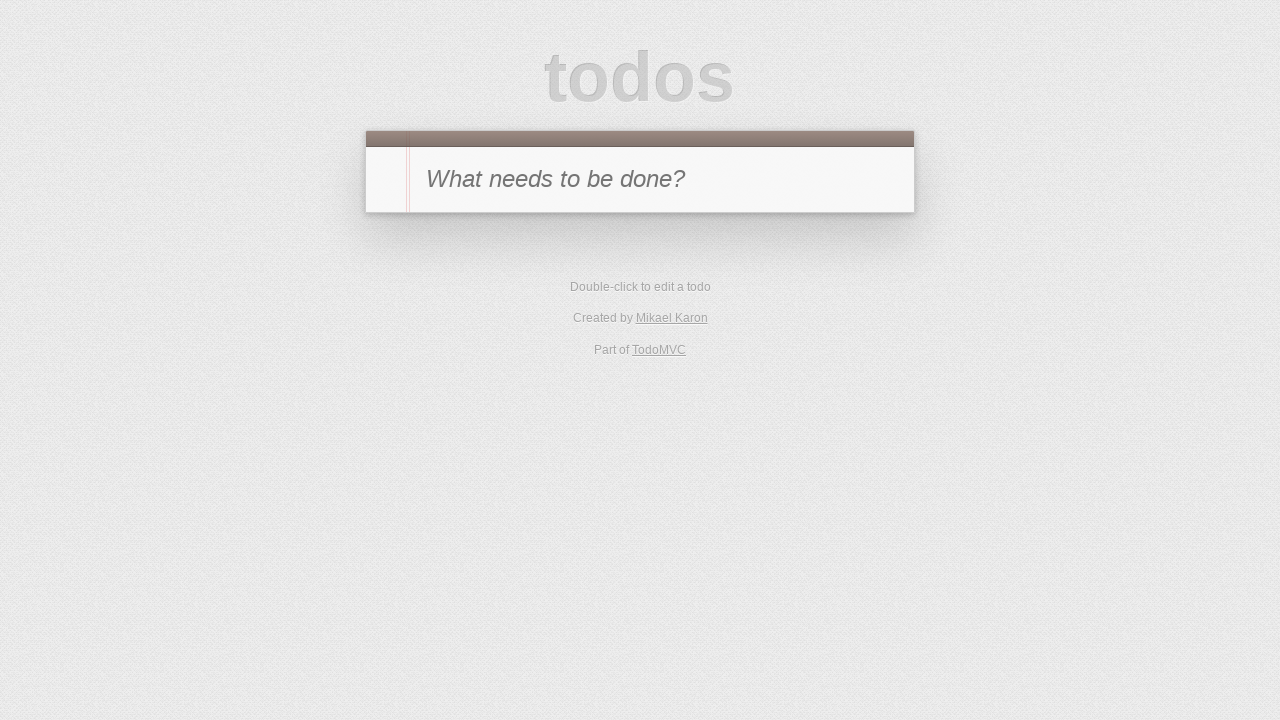

Set localStorage with initial task '1'
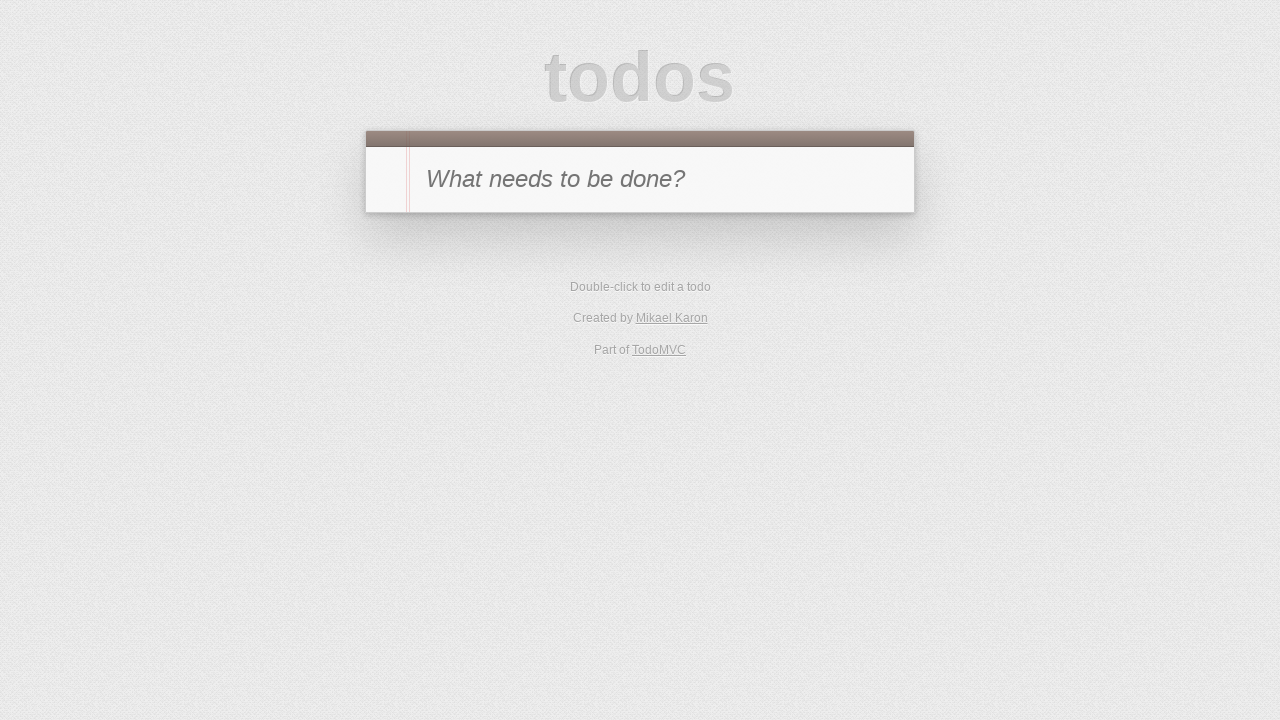

Reloaded page to load task from localStorage
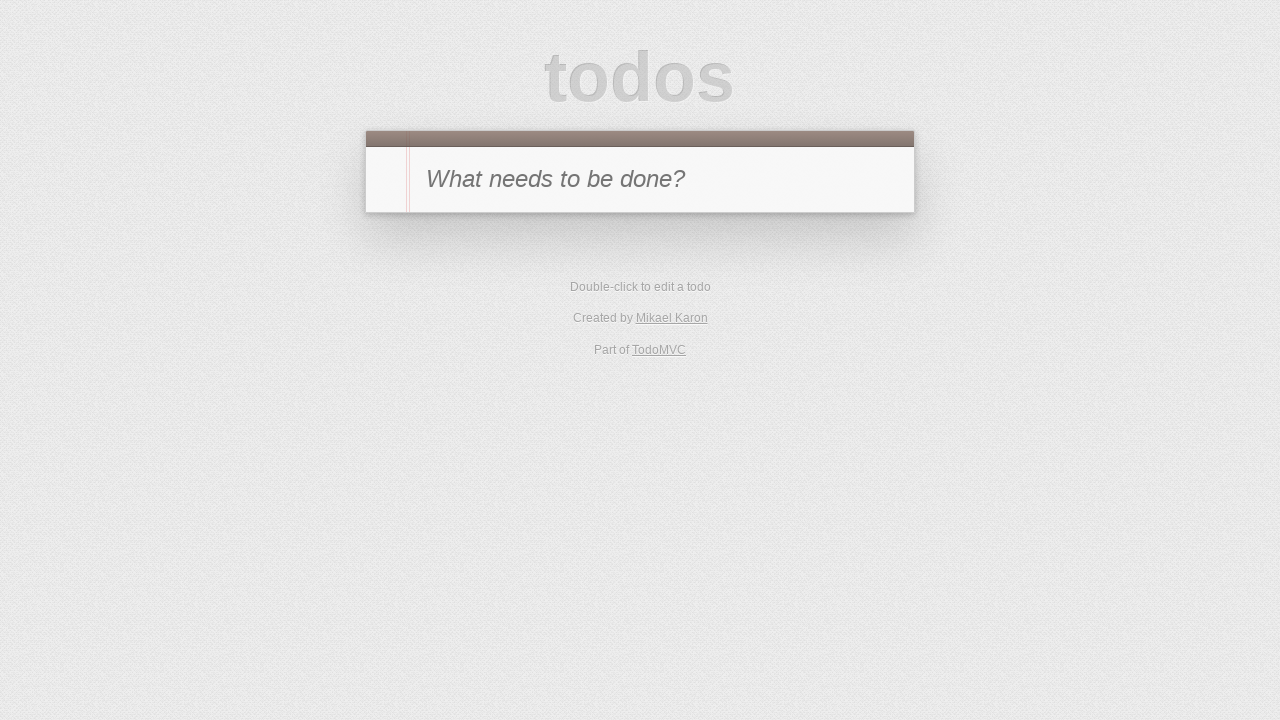

Double-clicked task '1' to enter edit mode at (640, 242) on #todo-list li:has-text('1')
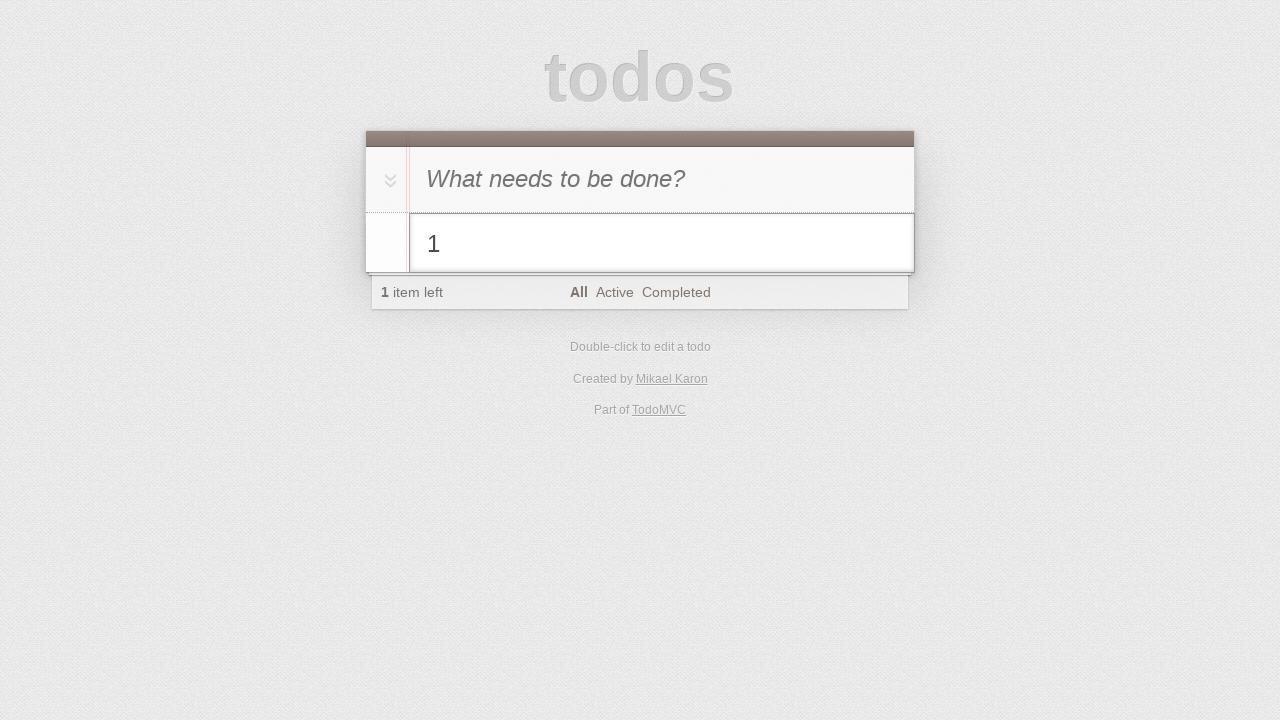

Filled edit field with '1 edited' on #todo-list li.editing .edit
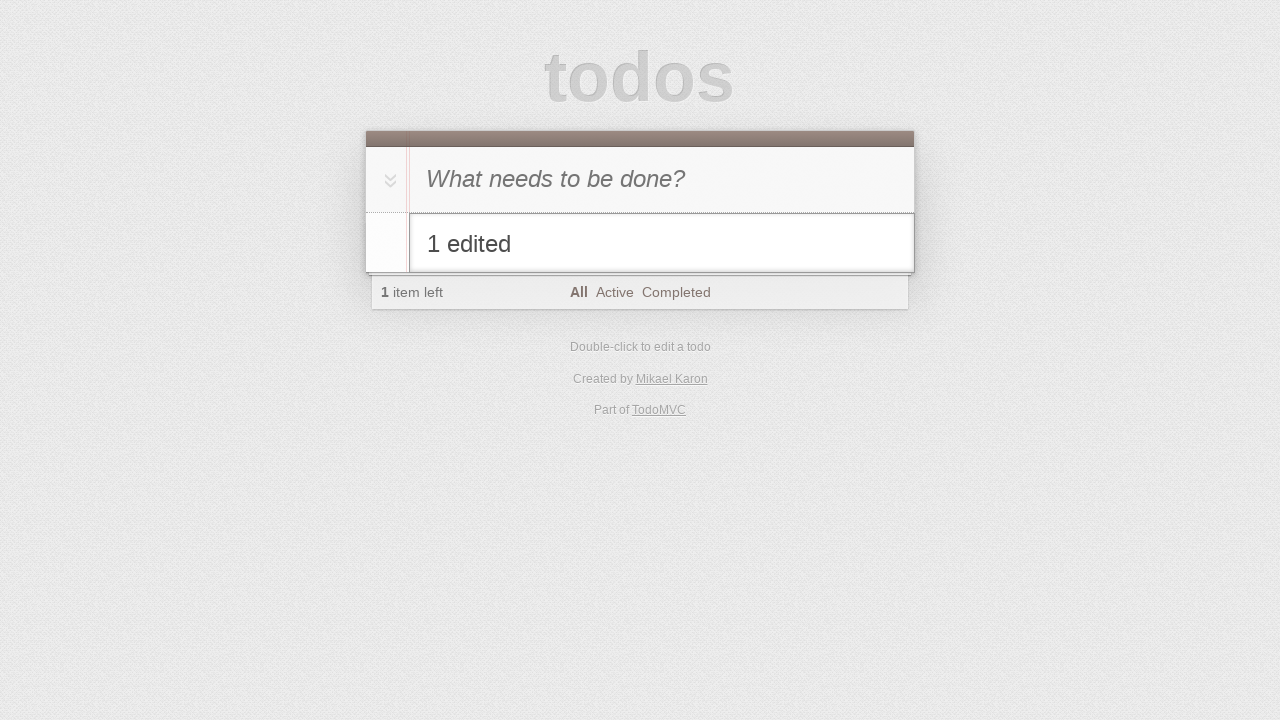

Pressed Enter to confirm edit on #todo-list li.editing .edit
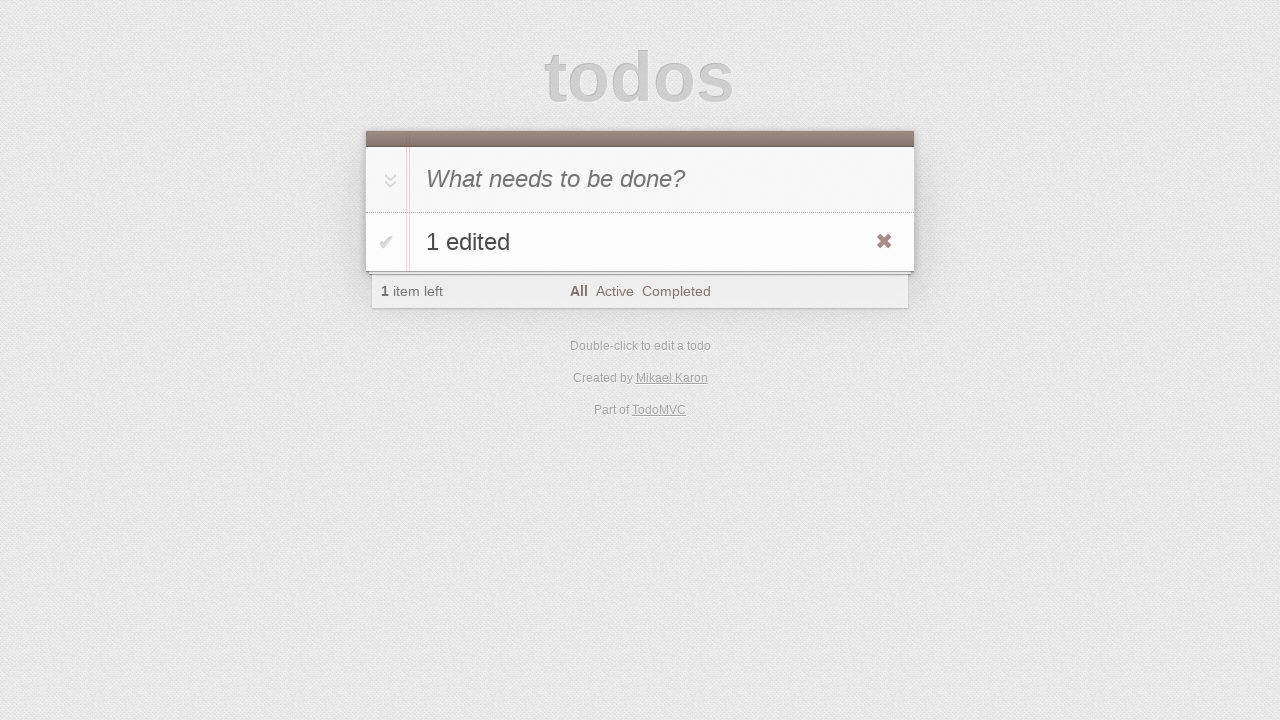

Verified items left count is 1
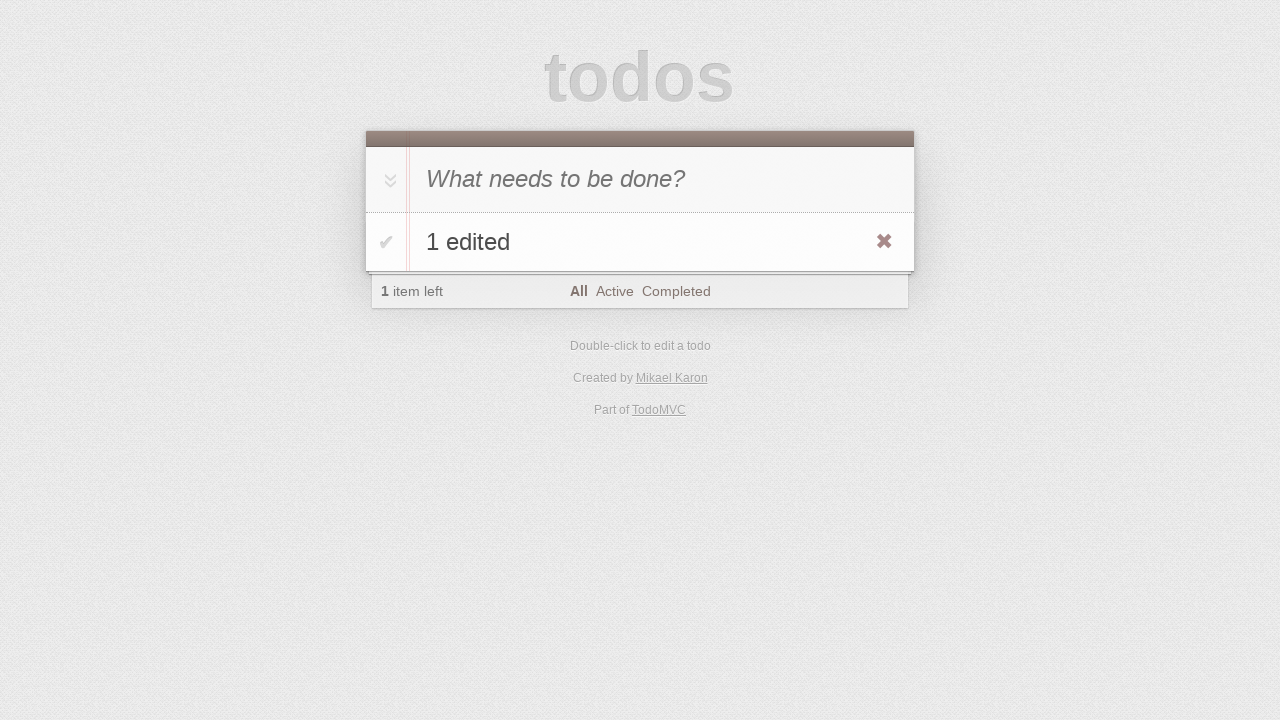

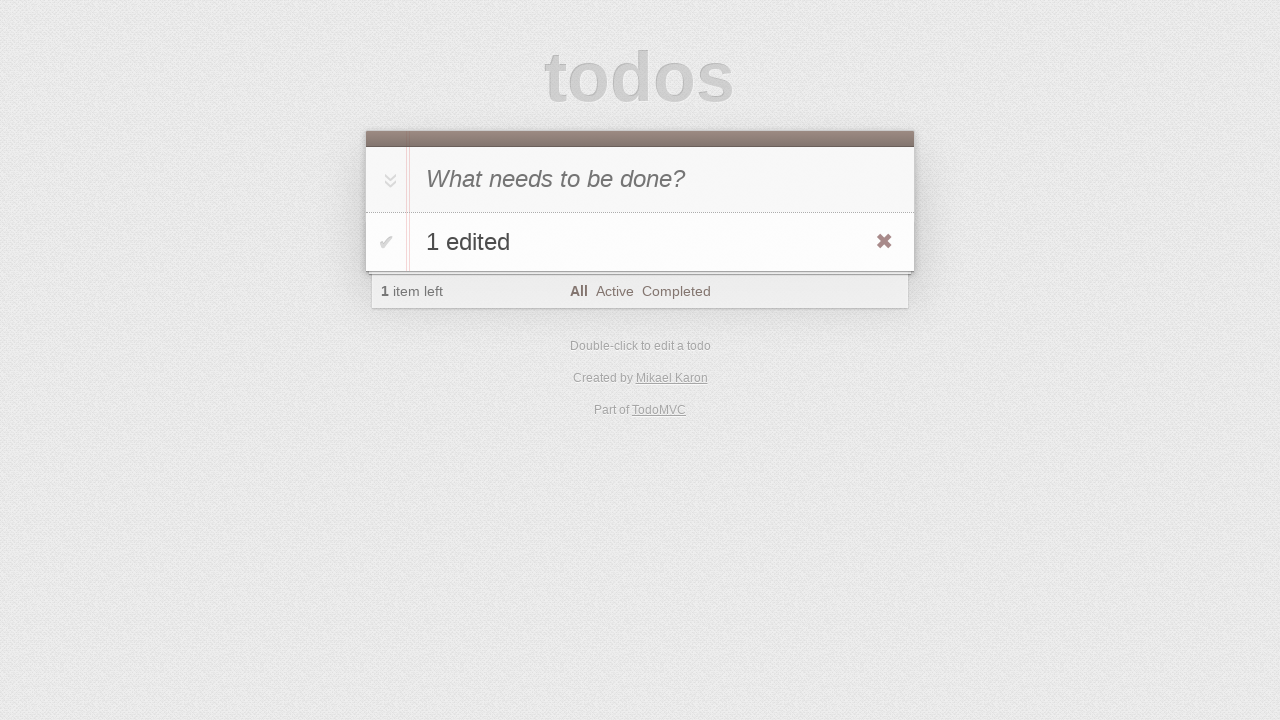